Simple navigation test that loads the Rahul Shetty Academy homepage to verify the page loads correctly

Starting URL: https://rahulshettyacademy.com

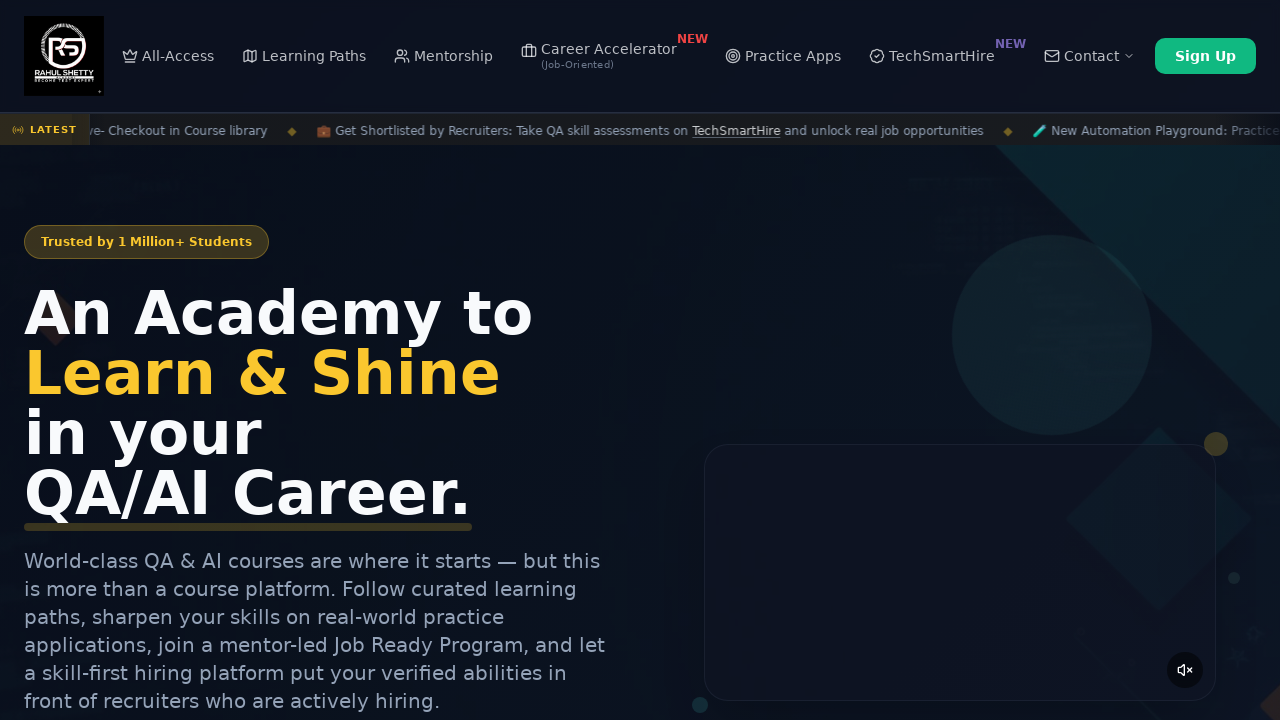

Waited for page DOM to be fully loaded
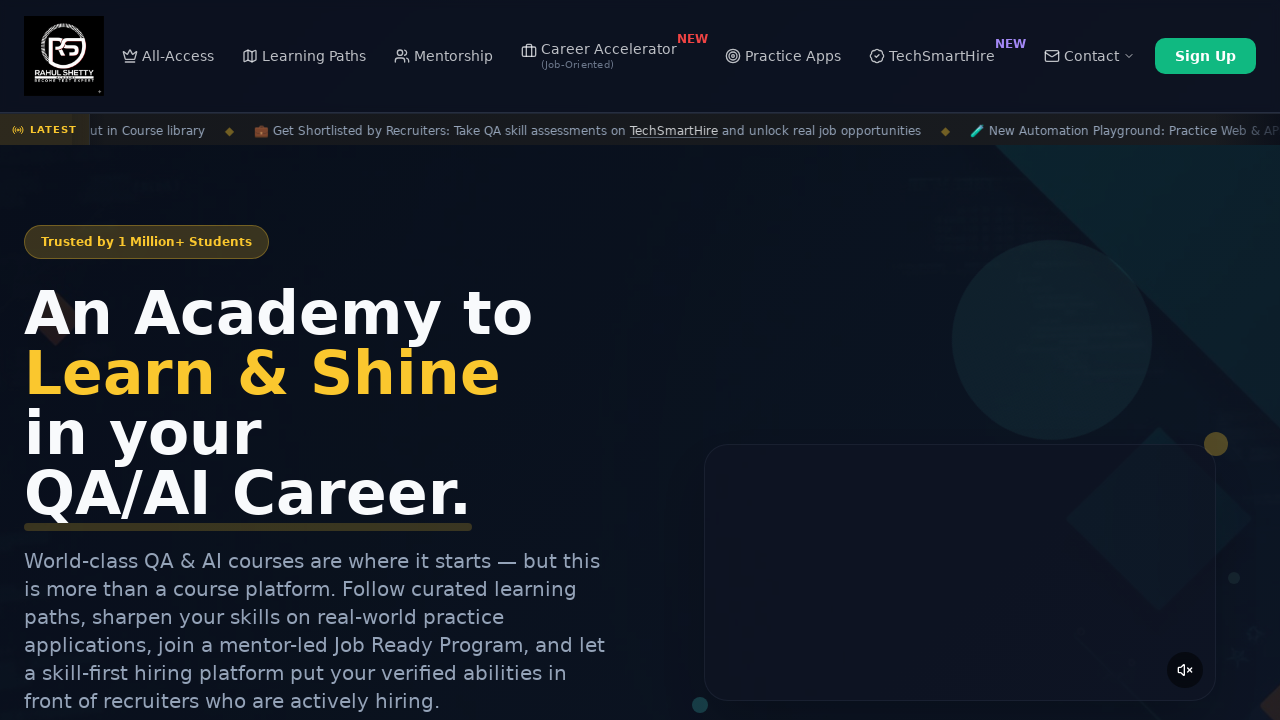

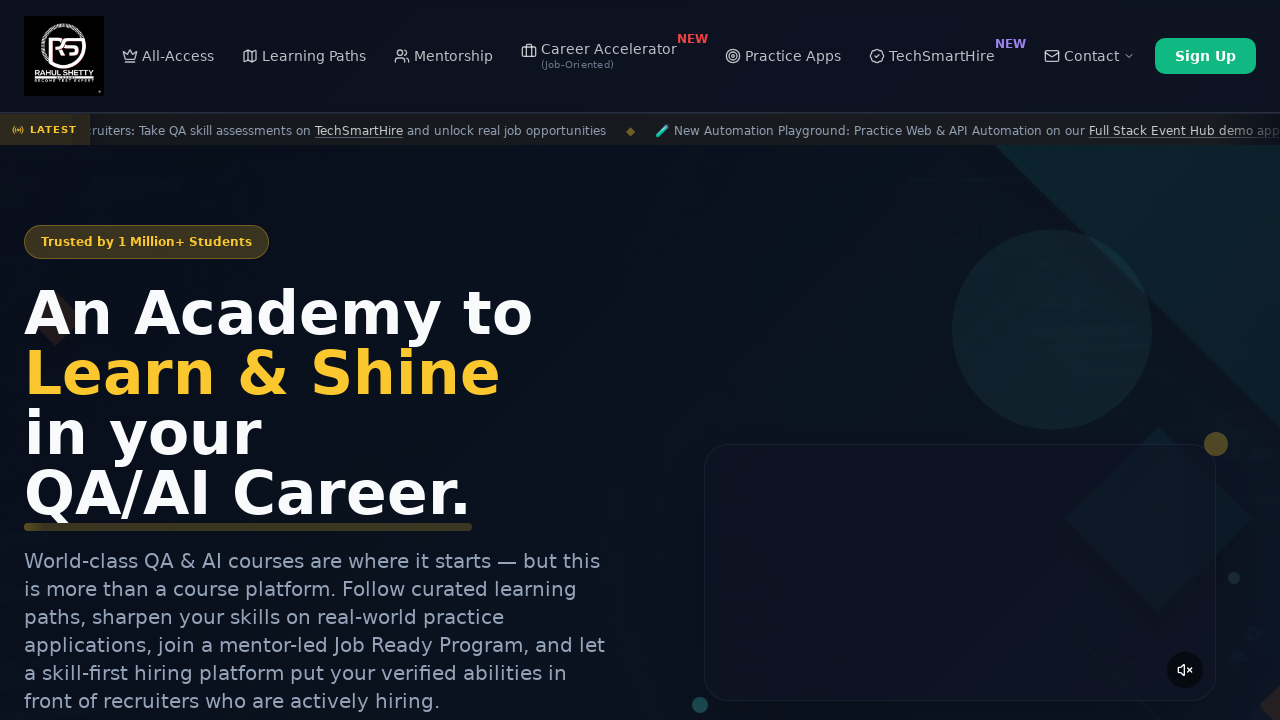